Tests JavaScript prompt alert handling by clicking the prompt button, entering text into the alert, and accepting it

Starting URL: https://the-internet.herokuapp.com/javascript_alerts

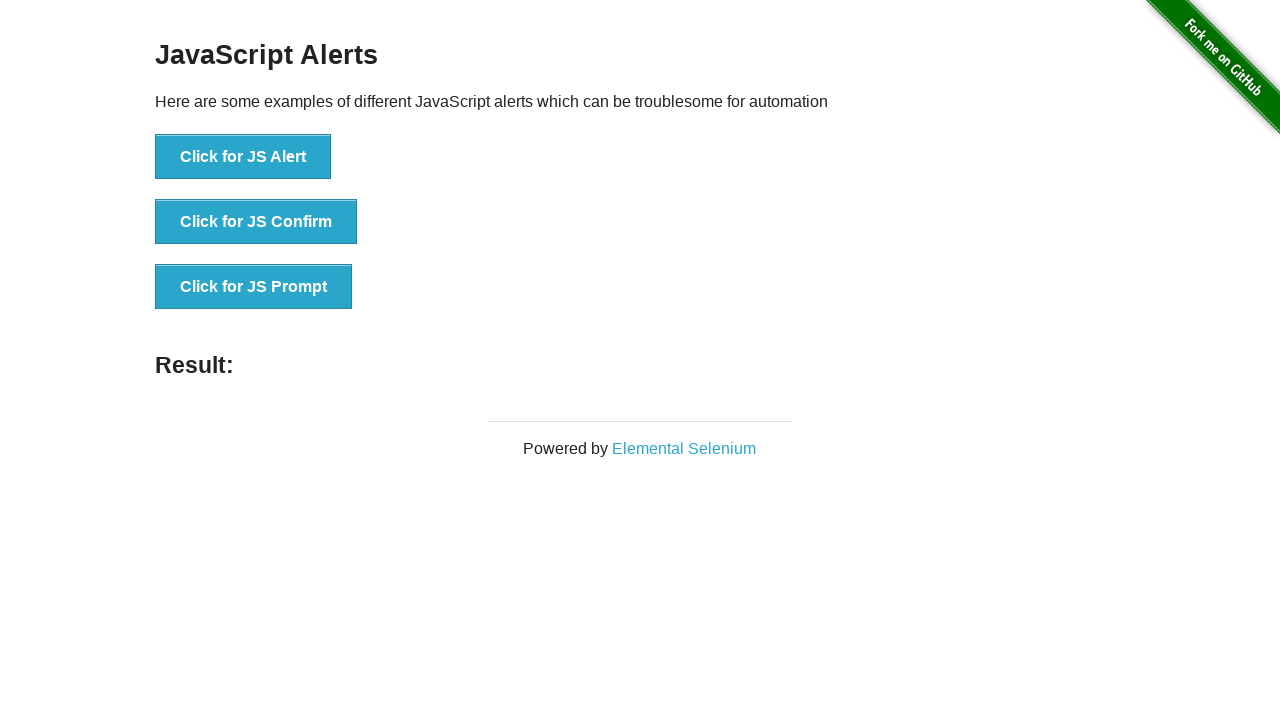

Clicked 'Click for JS Prompt' button to trigger JavaScript prompt alert at (254, 287) on xpath=//button[normalize-space()='Click for JS Prompt']
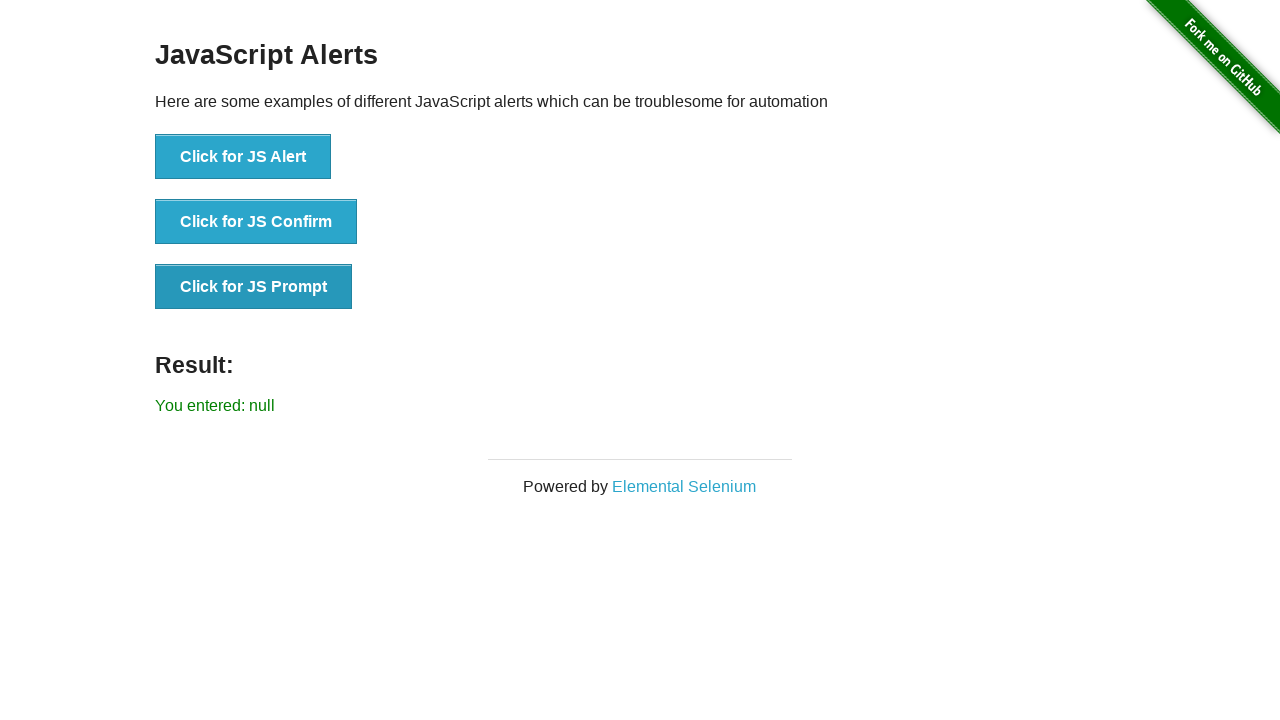

Set up dialog handler to accept prompt with text 'Akshay'
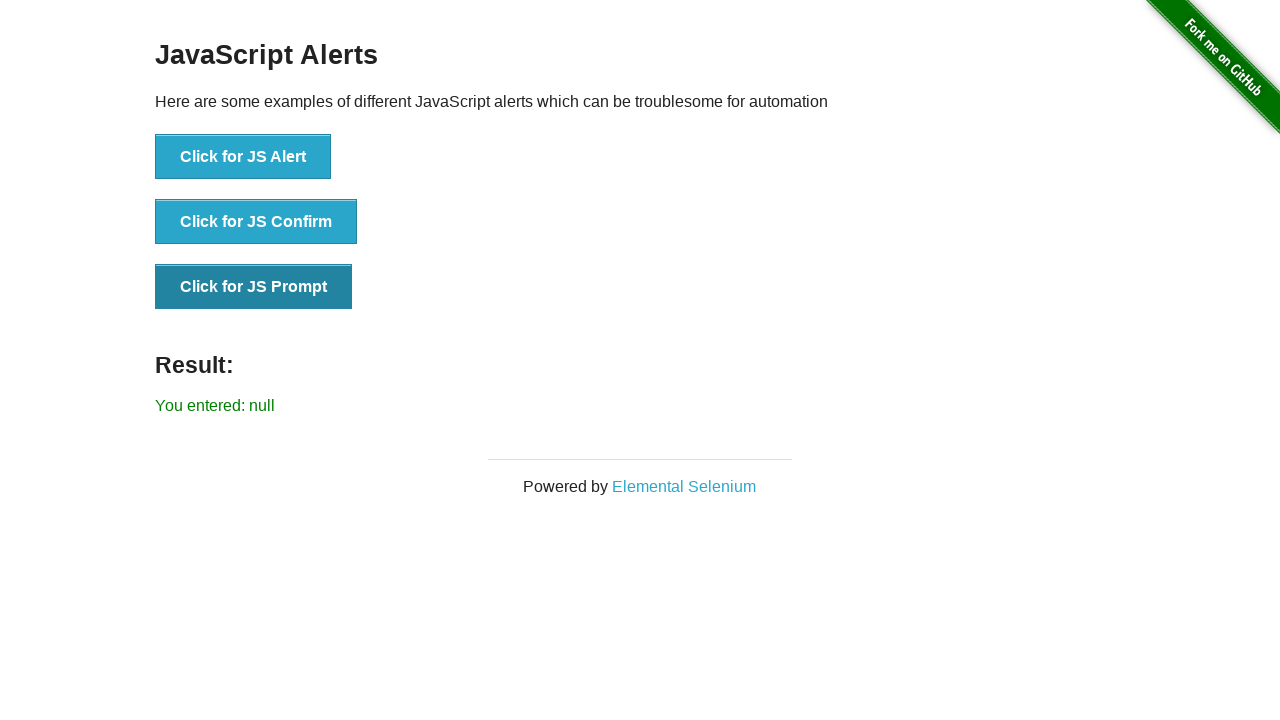

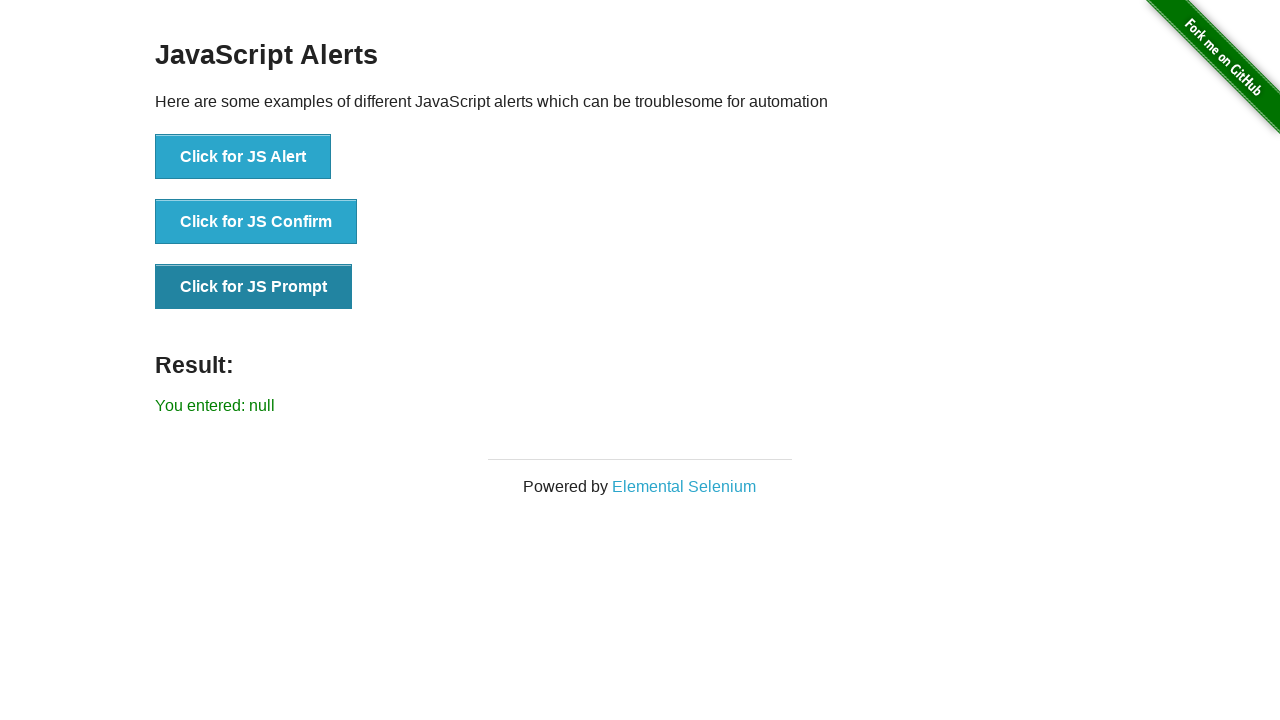